Validates that the username and password input fields have the correct placeholder text on the login page

Starting URL: https://opensource-demo.orangehrmlive.com/

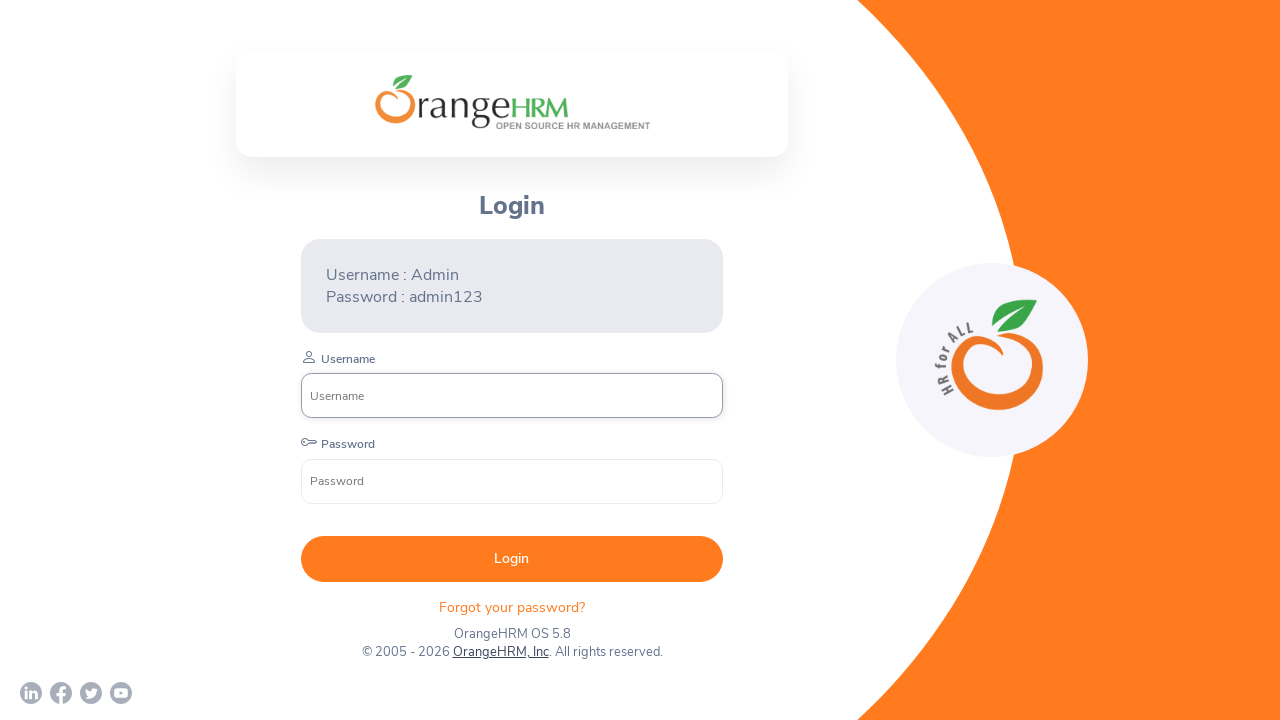

Login form loaded - username input field is visible
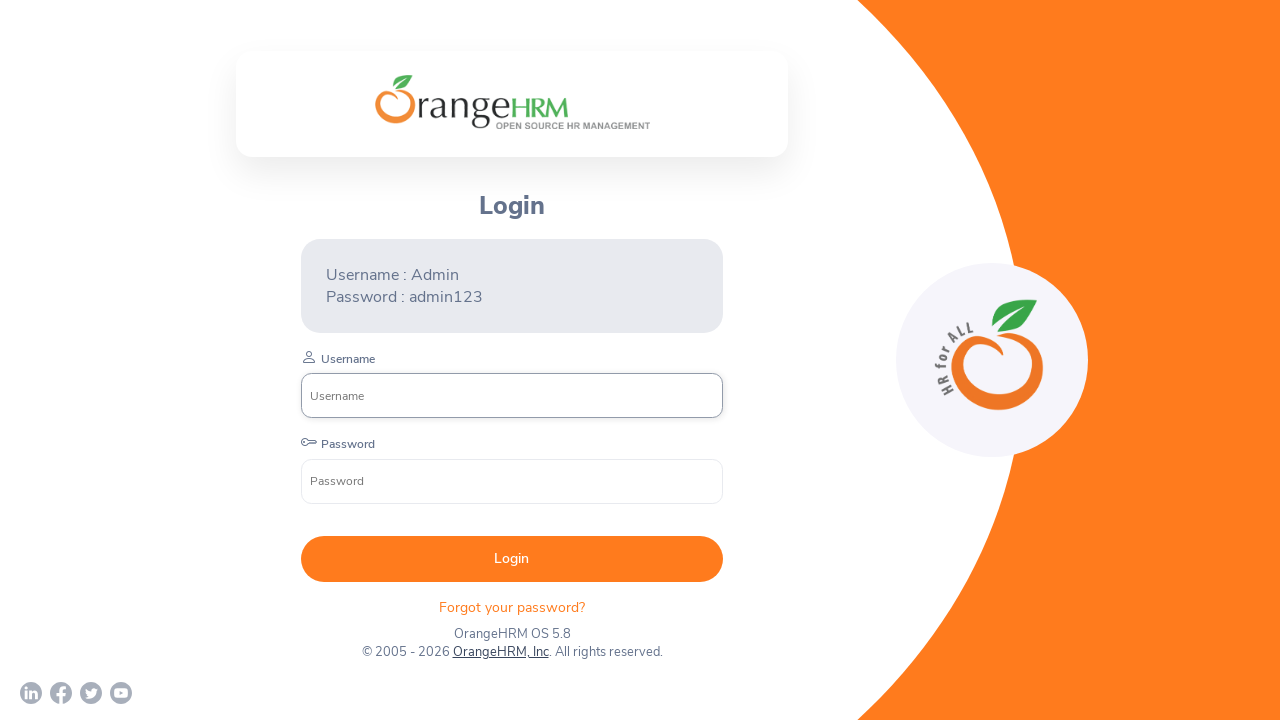

Retrieved placeholder text from username input field
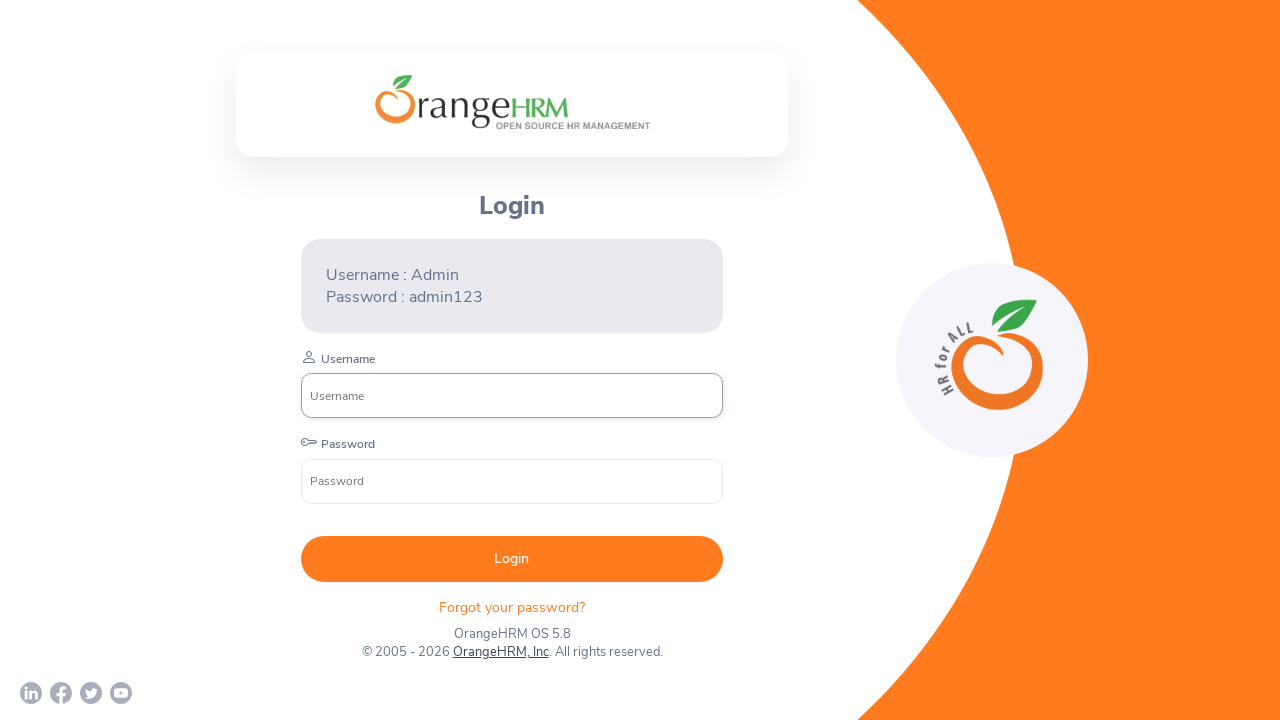

Verified username placeholder text is correct: 'Username'
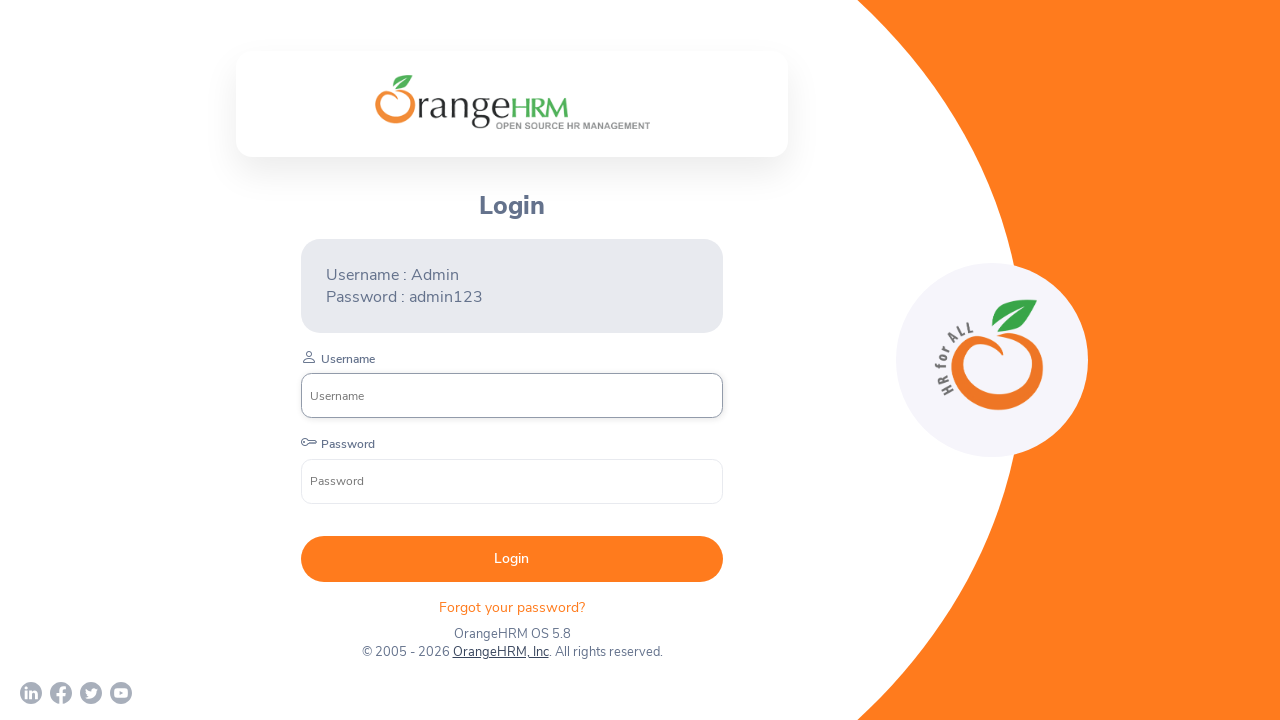

Retrieved placeholder text from password input field
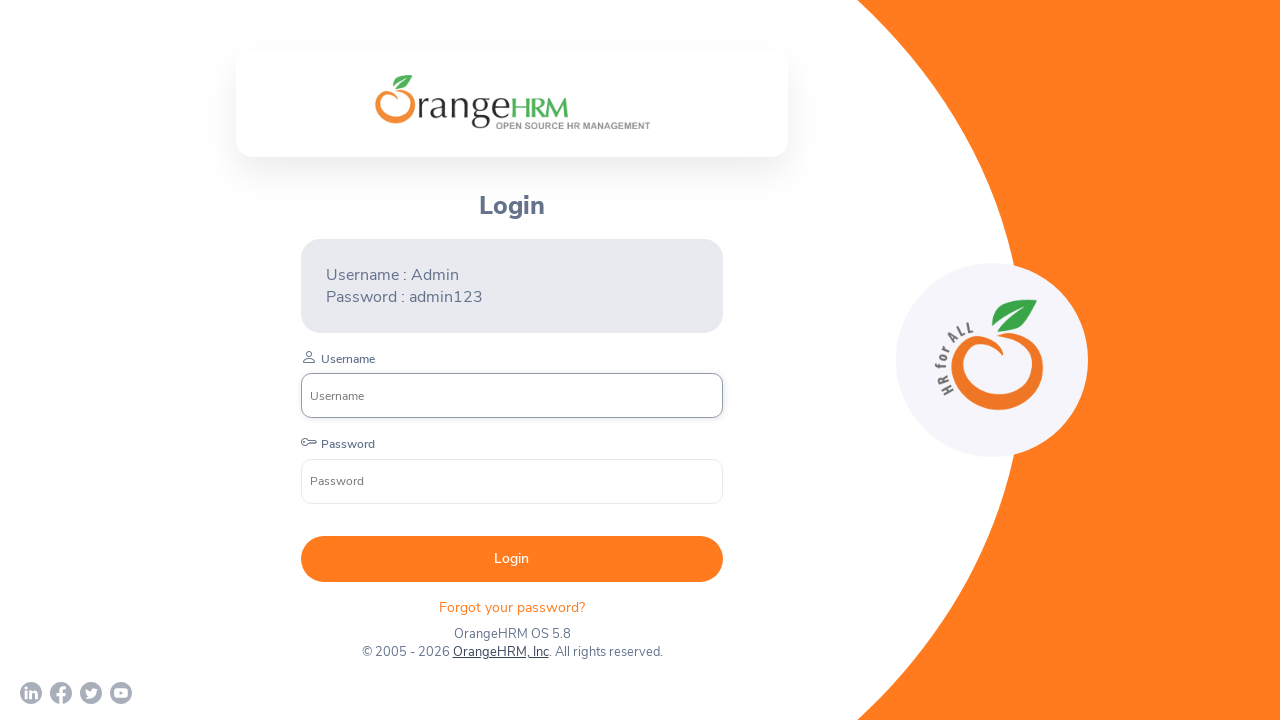

Verified password placeholder text is correct: 'Password'
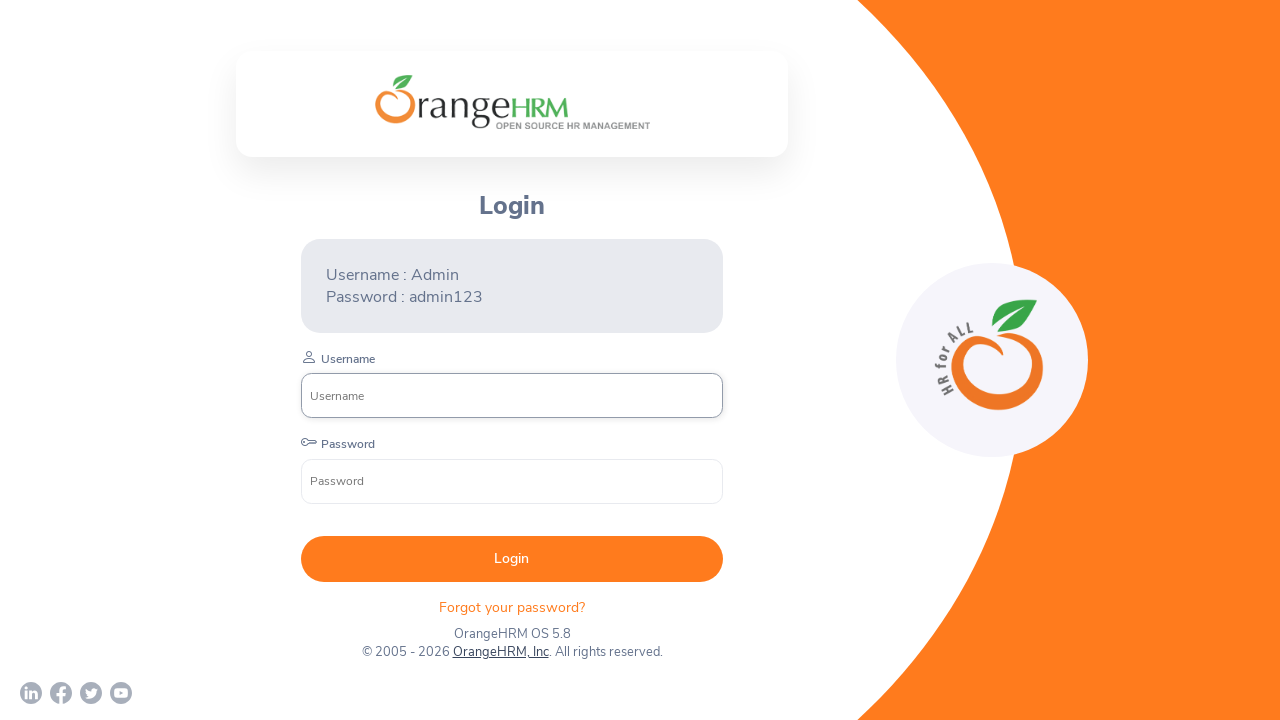

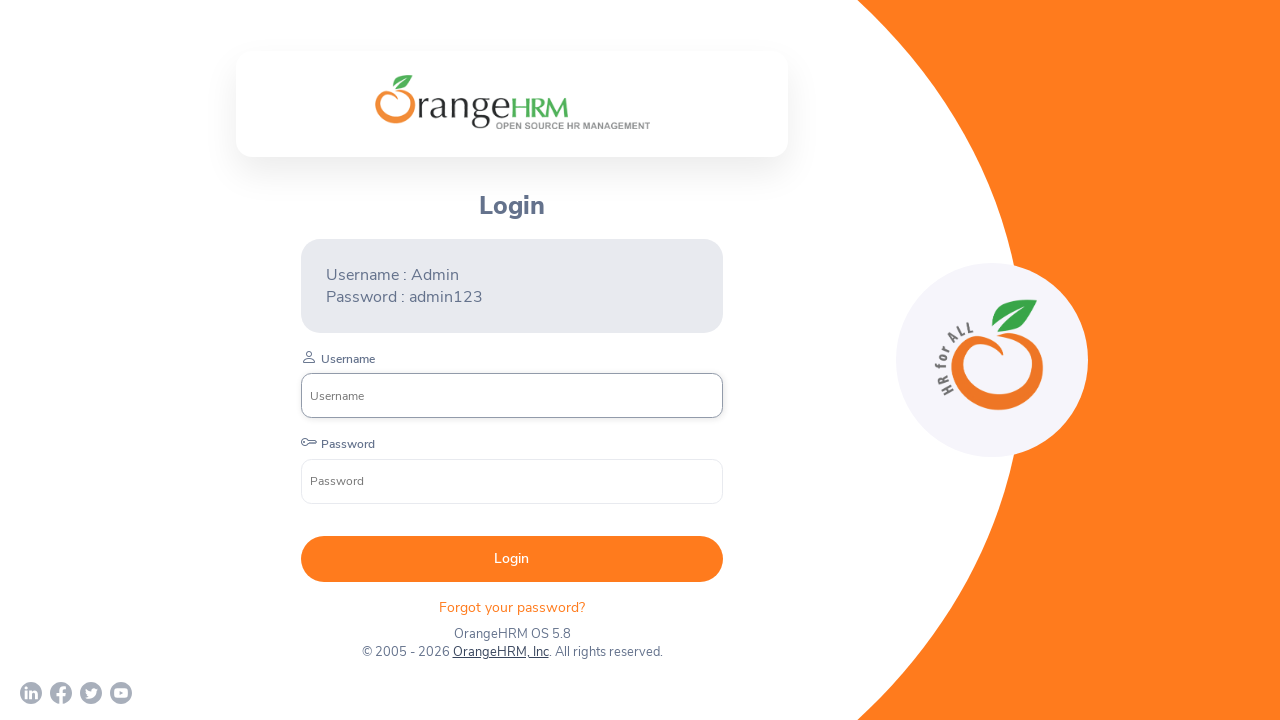